Tests various input field interactions on LeafGround's input practice page, including typing text, appending text, checking element state, clearing fields, reading attribute values, and using keyboard navigation.

Starting URL: https://leafground.com/input.xhtml

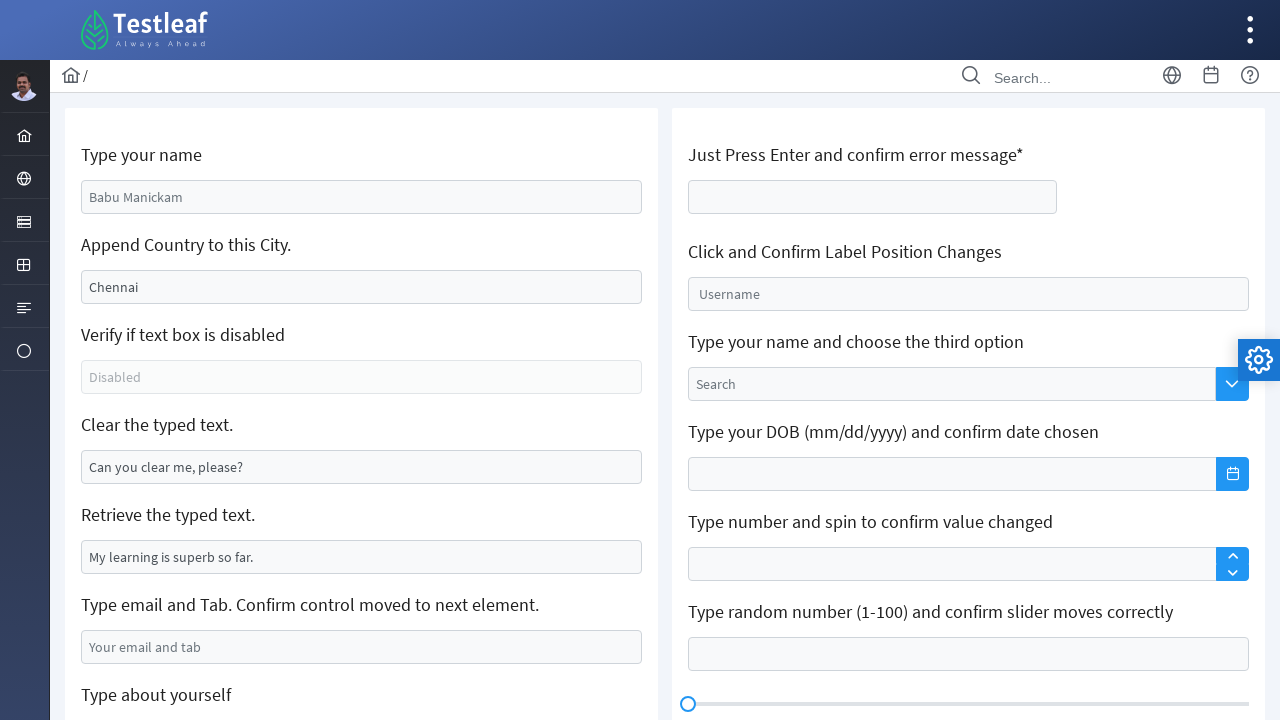

Typed 'Arish Krishna' in the first input field on input.ui-inputfield.ui-inputtext >> nth=0
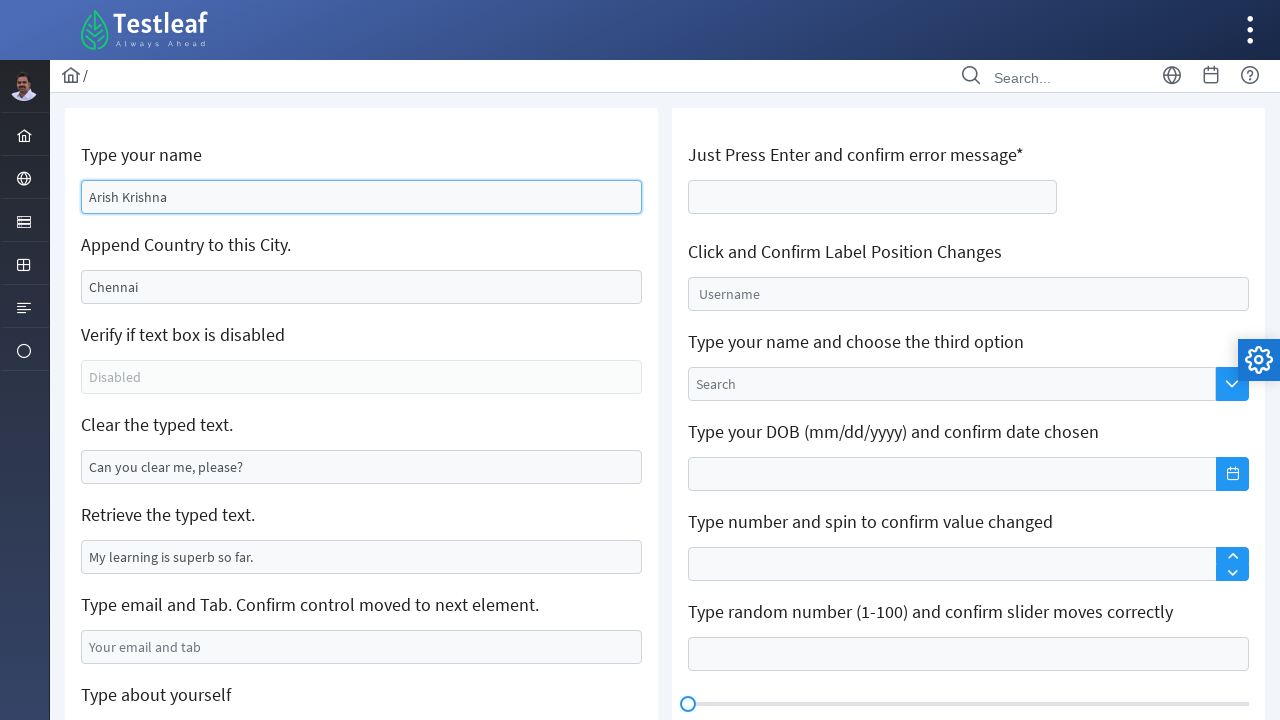

Appended '-Guindy' to the second input field on input#j_idt88\:j_idt91
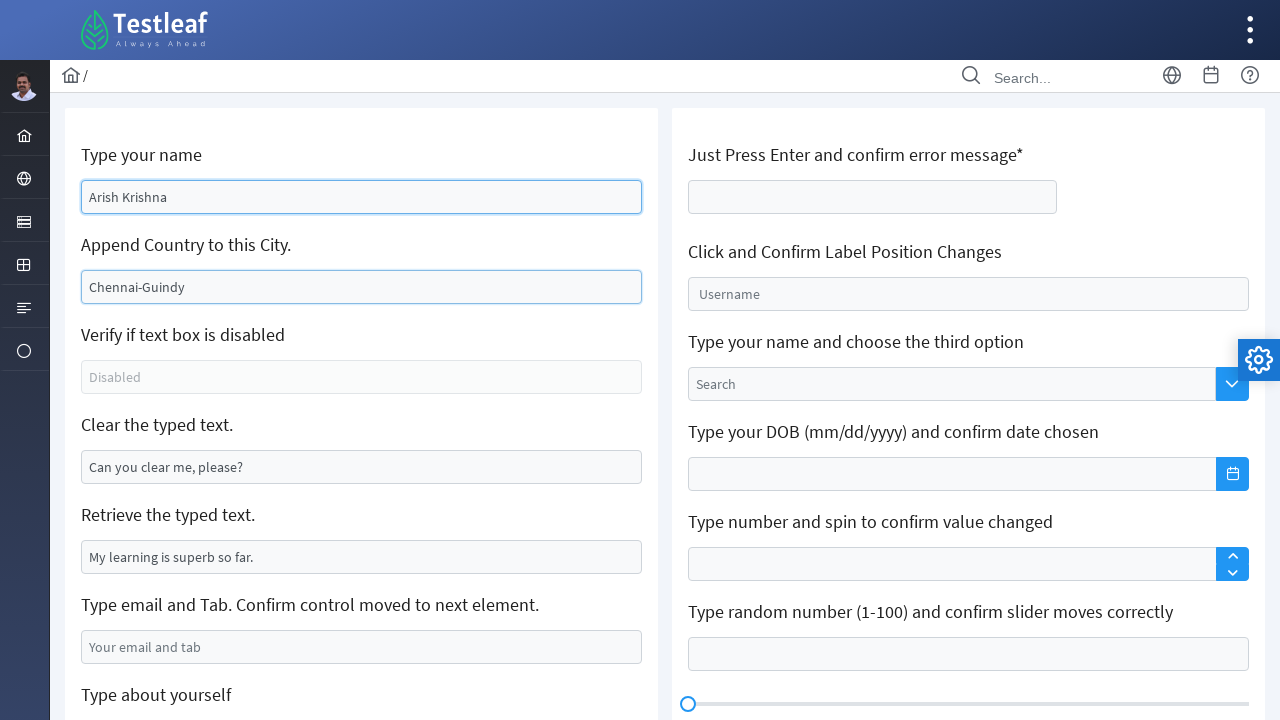

Verified the third element is enabled
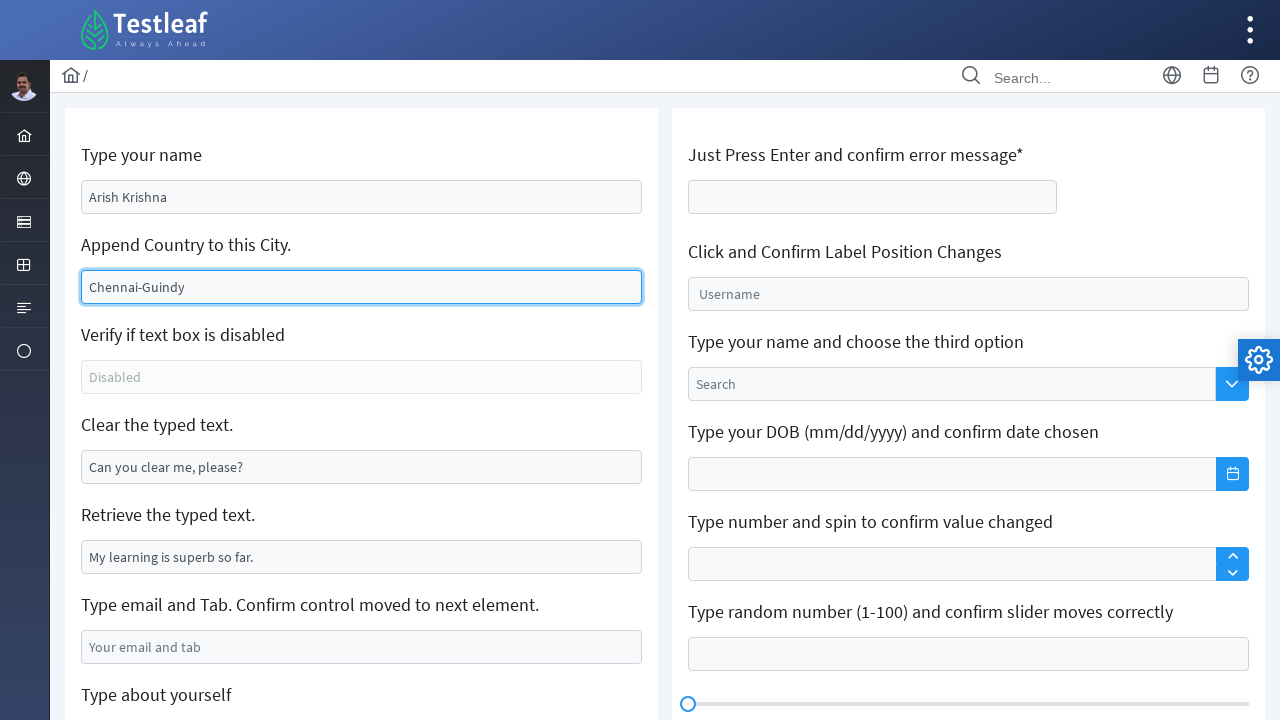

Cleared the input field on input[name='j_idt88:j_idt95']
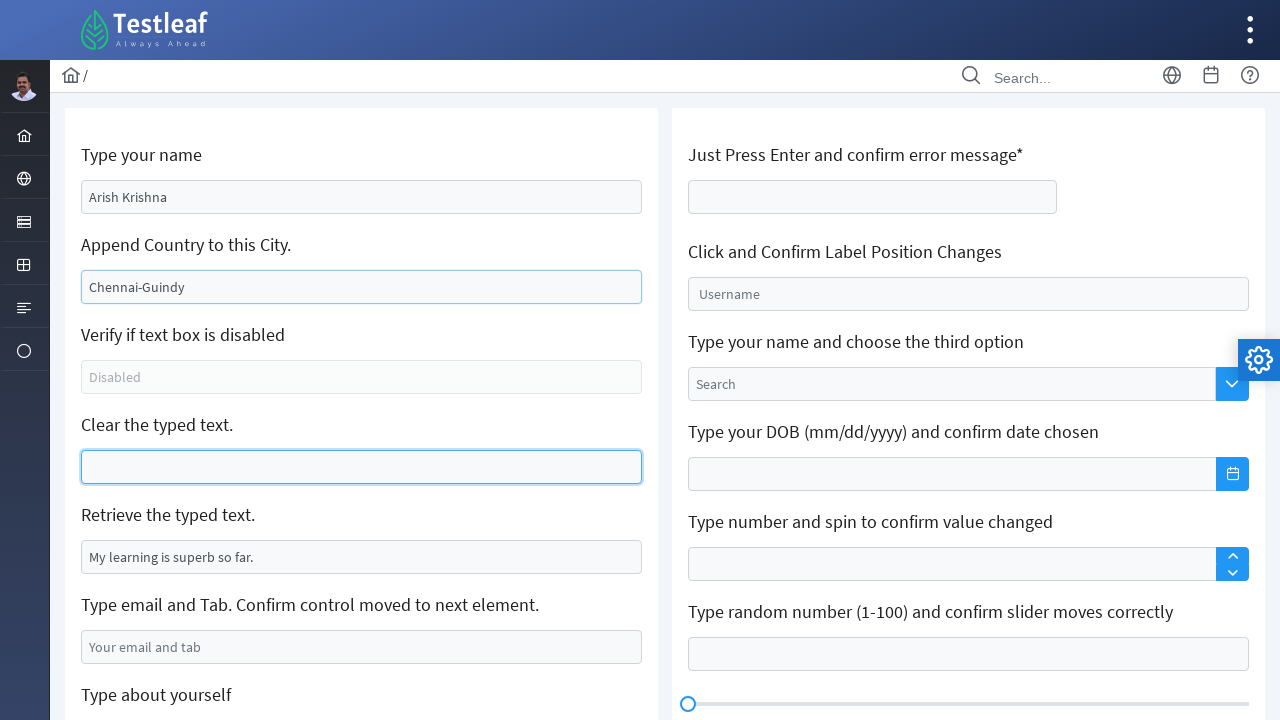

Retrieved the value attribute from the input field
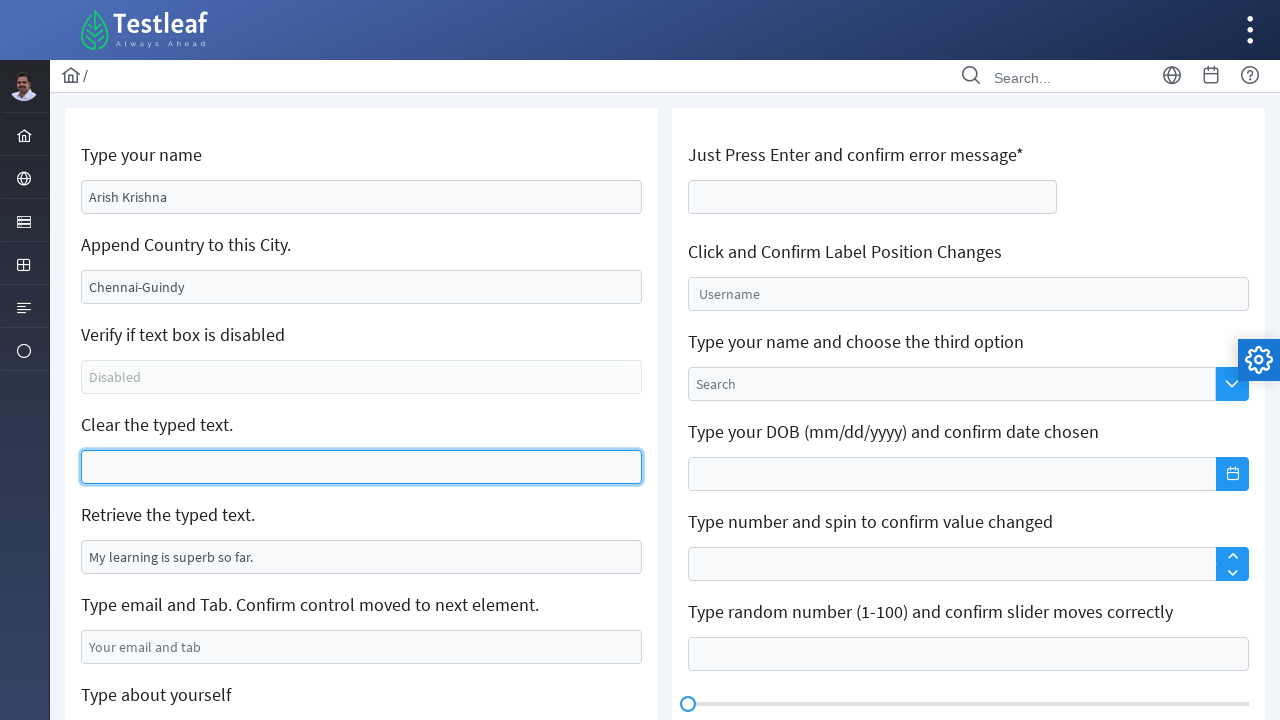

Typed 'arish123@gmail.com' in the email input field on input[name='j_idt88:j_idt99']
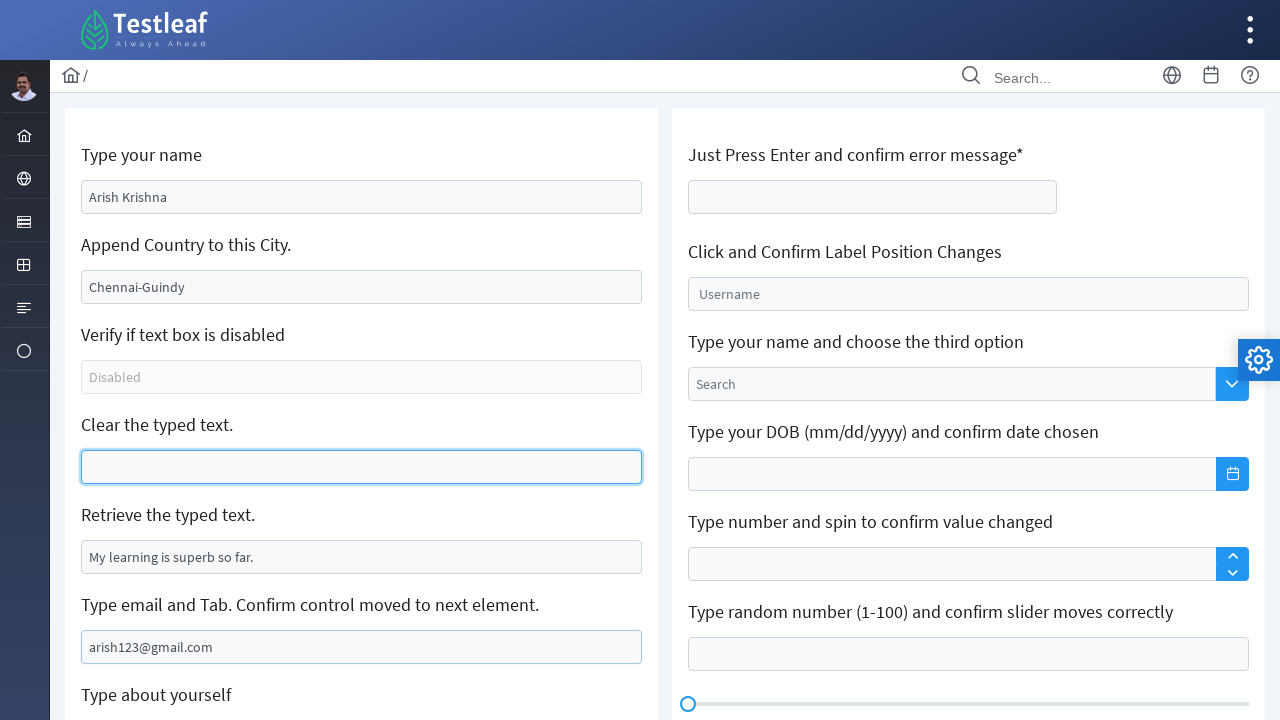

Pressed Tab key to navigate to the next field
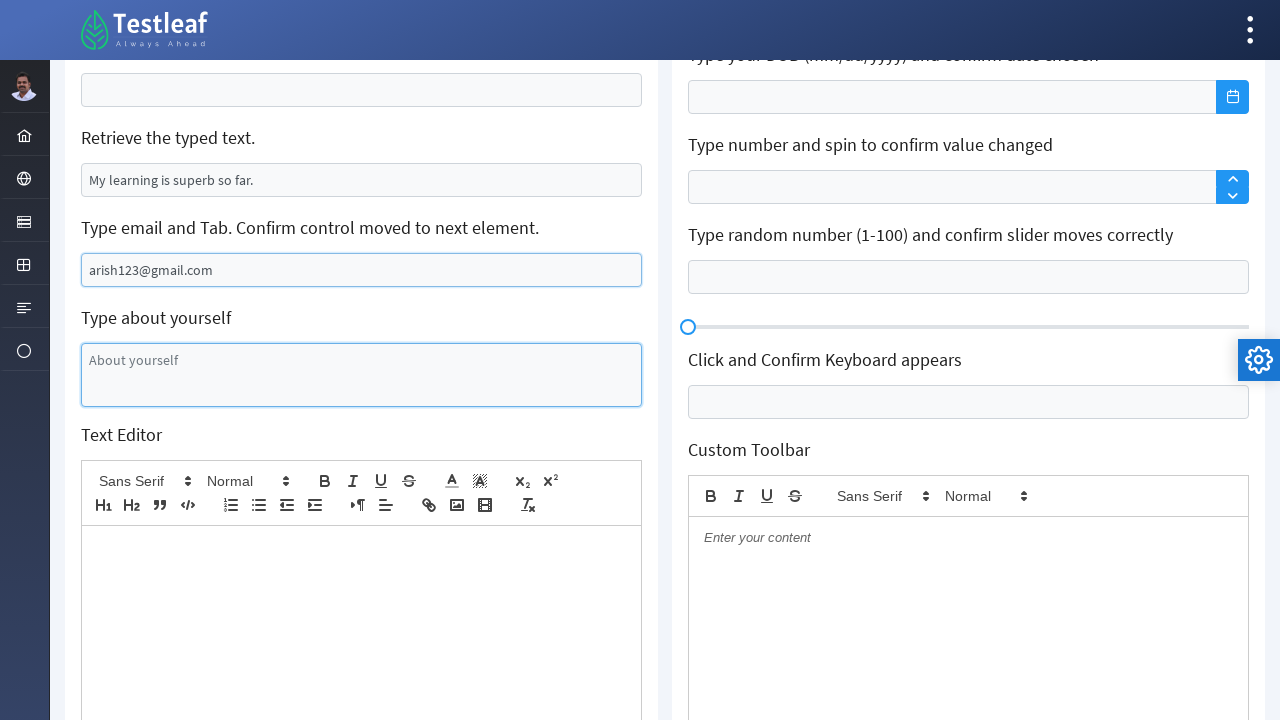

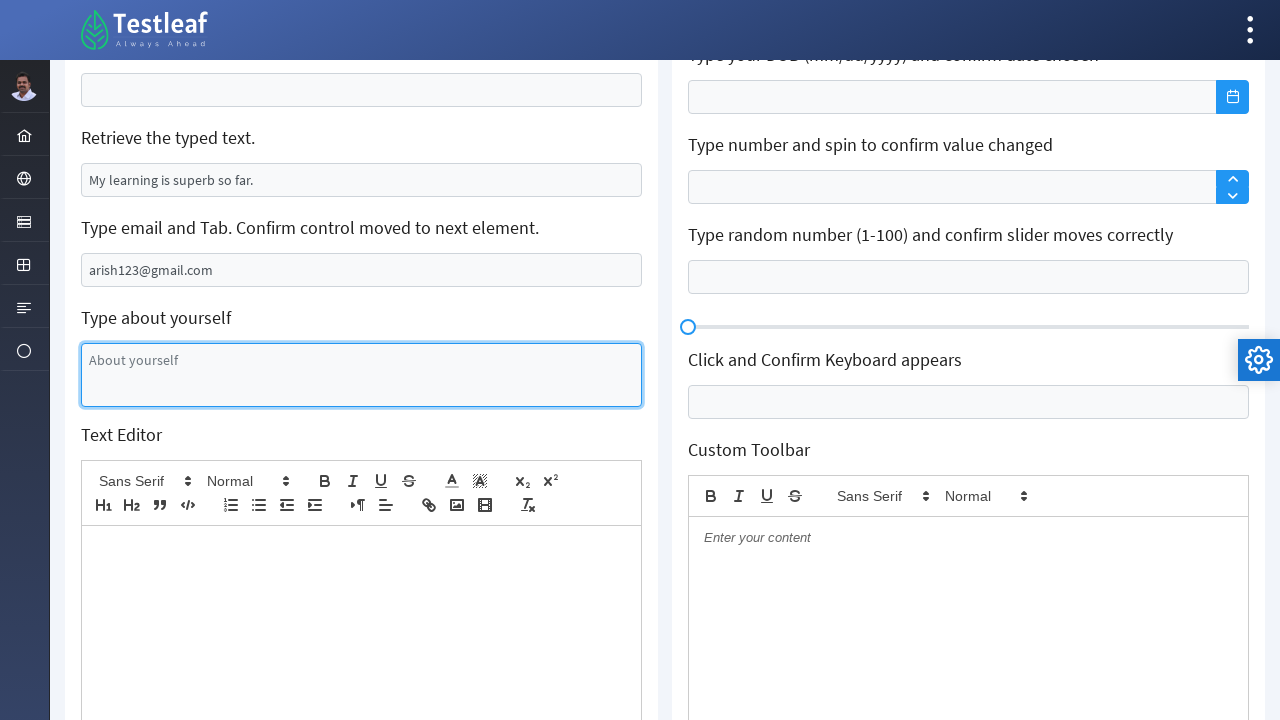